Tests that the University of Victoria homepage loads correctly by verifying the page title

Starting URL: https://uvic.ca

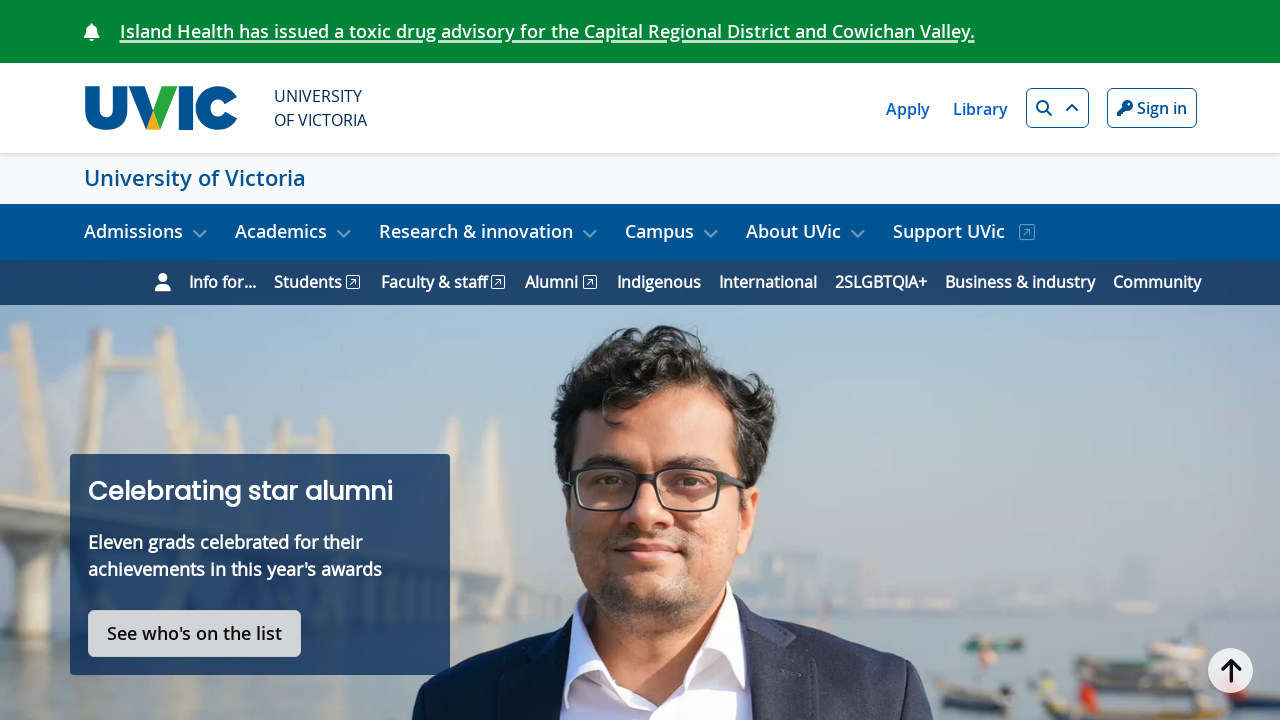

Navigated to University of Victoria homepage
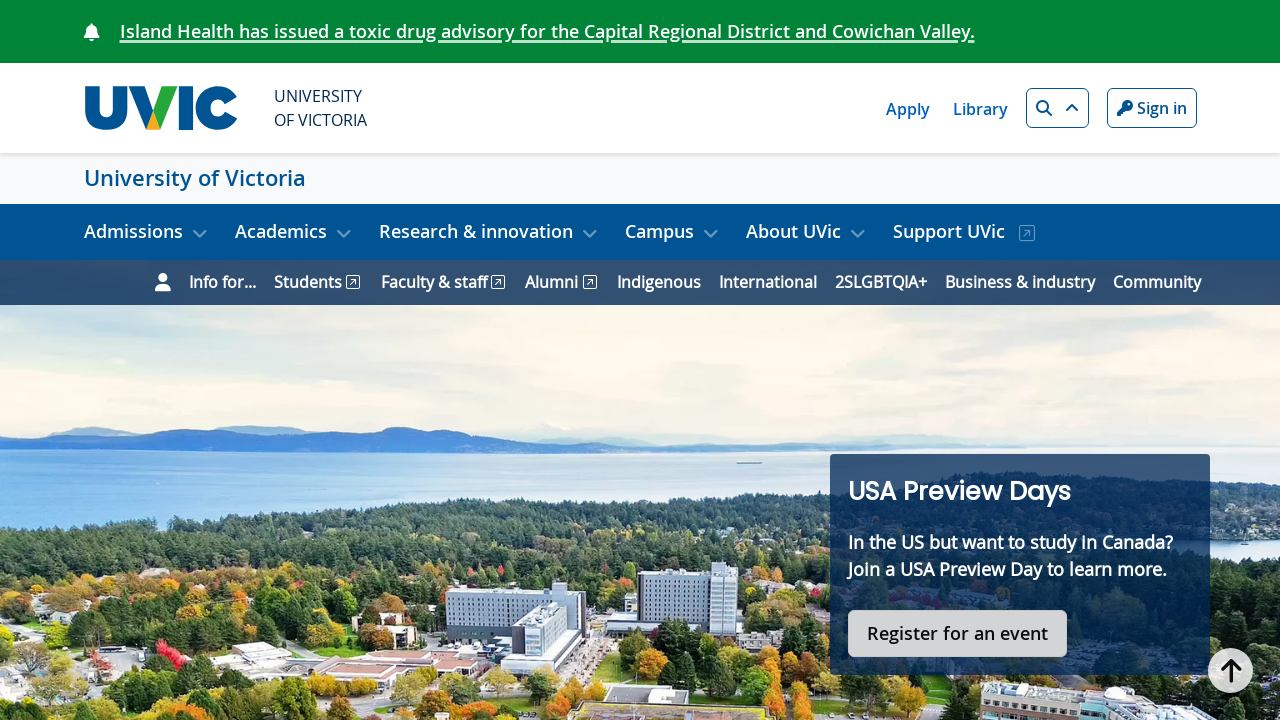

Verified page title matches 'Home - University of Victoria'
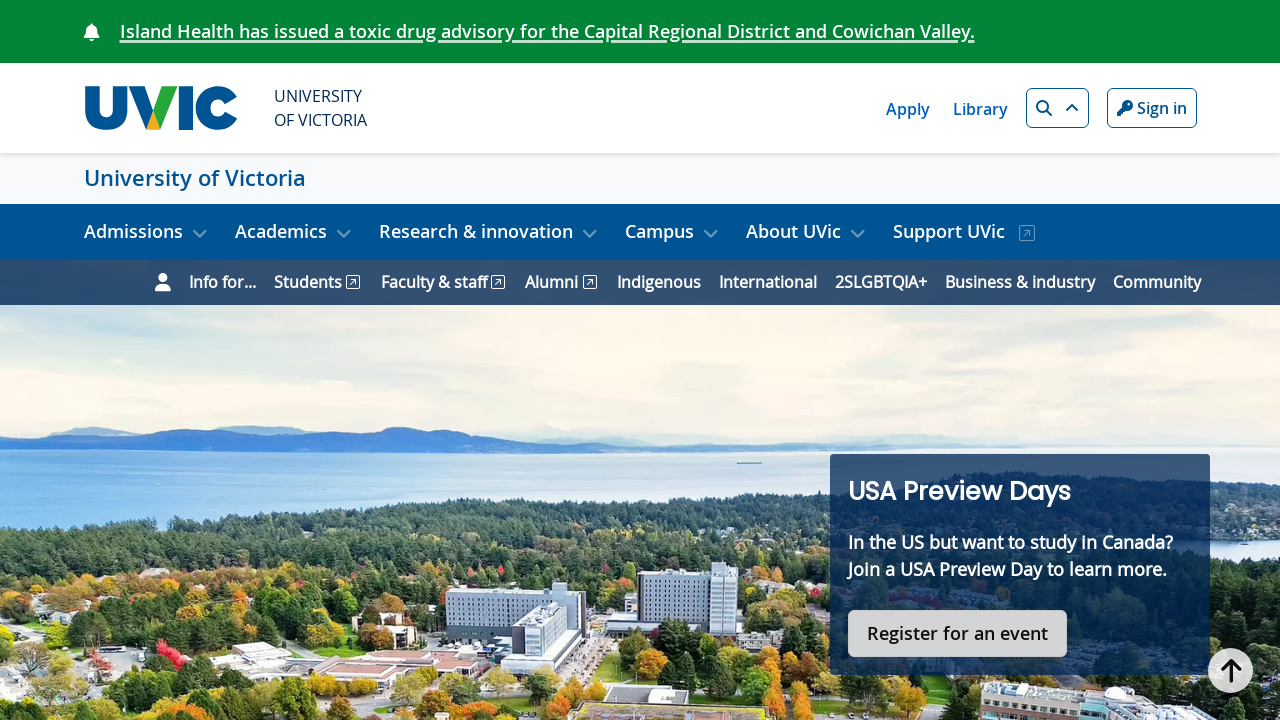

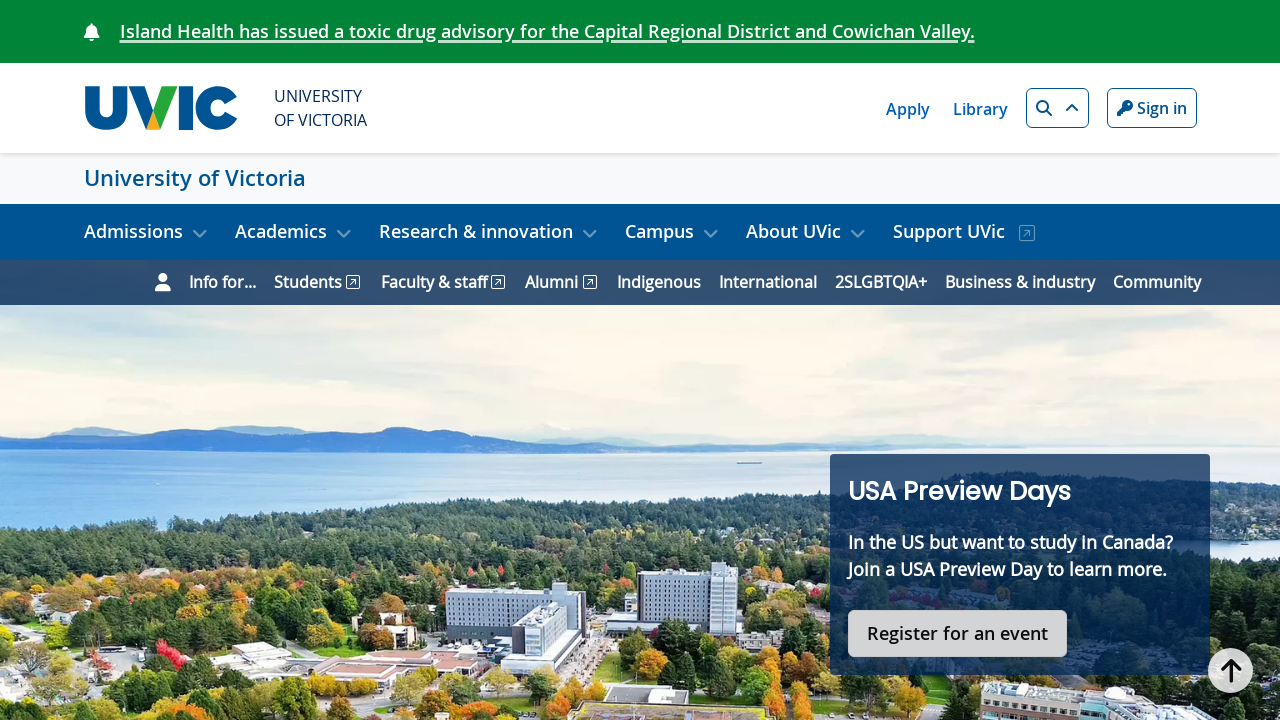